Tests the back button functionality on a room details page by clicking it and verifying navigation back to the rooms listing page

Starting URL: https://ancabota09.wixsite.com/intern/rooms

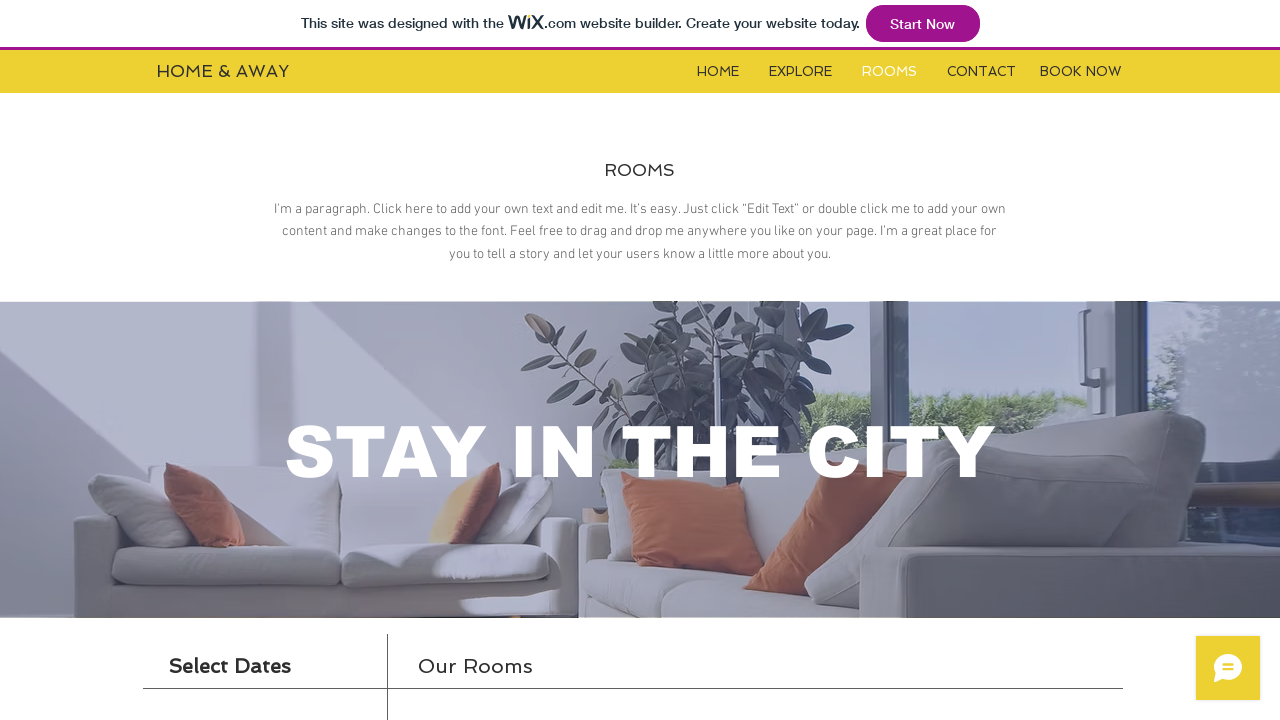

Located booking iframe
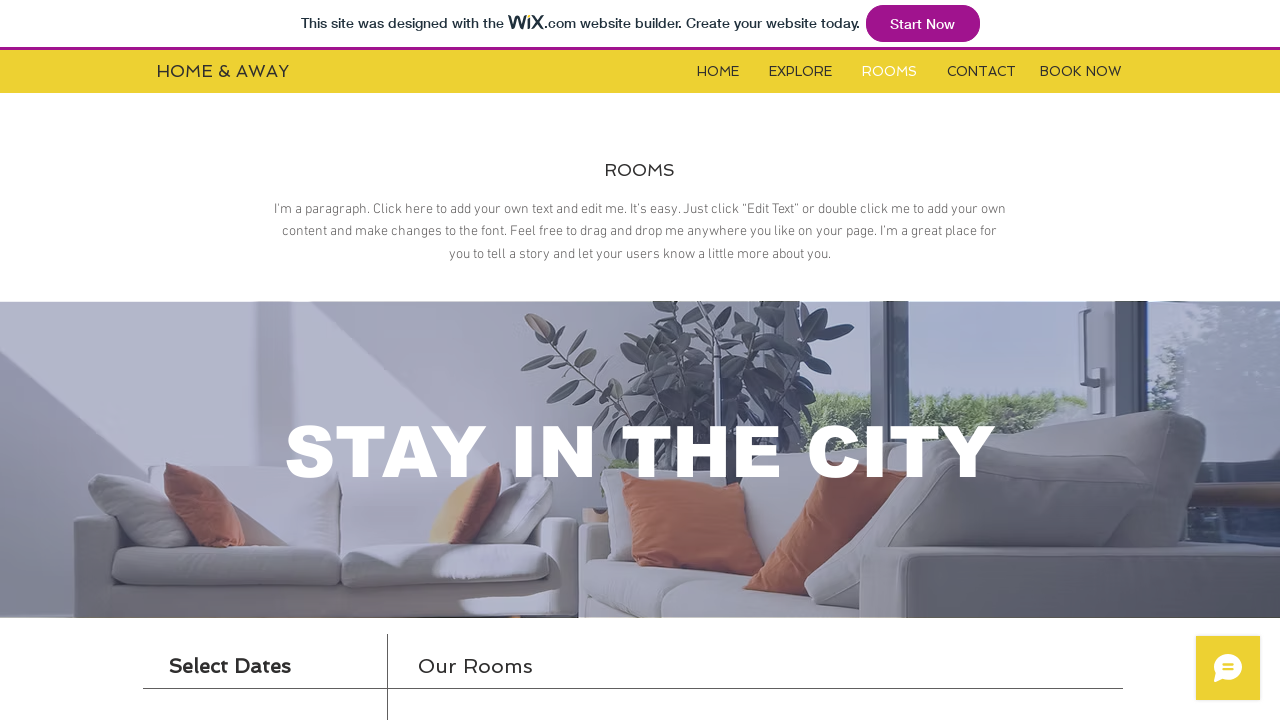

Switched to booking iframe content
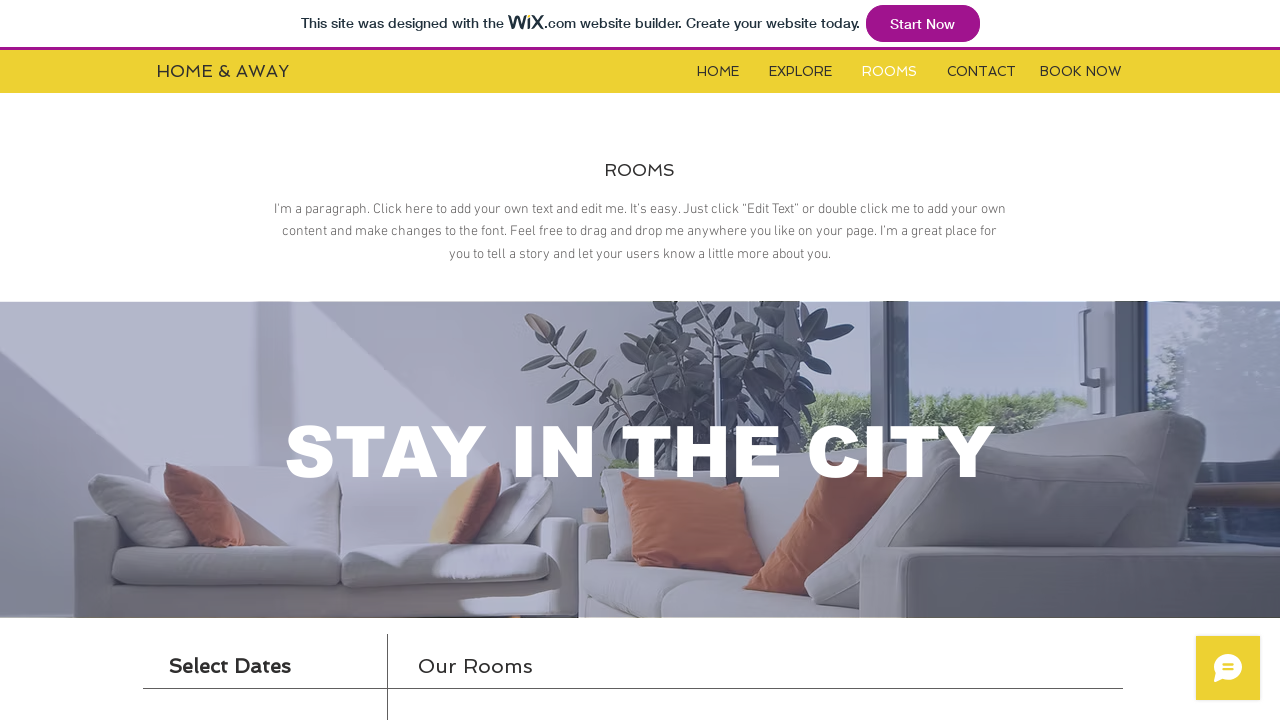

Located More Info button for first room
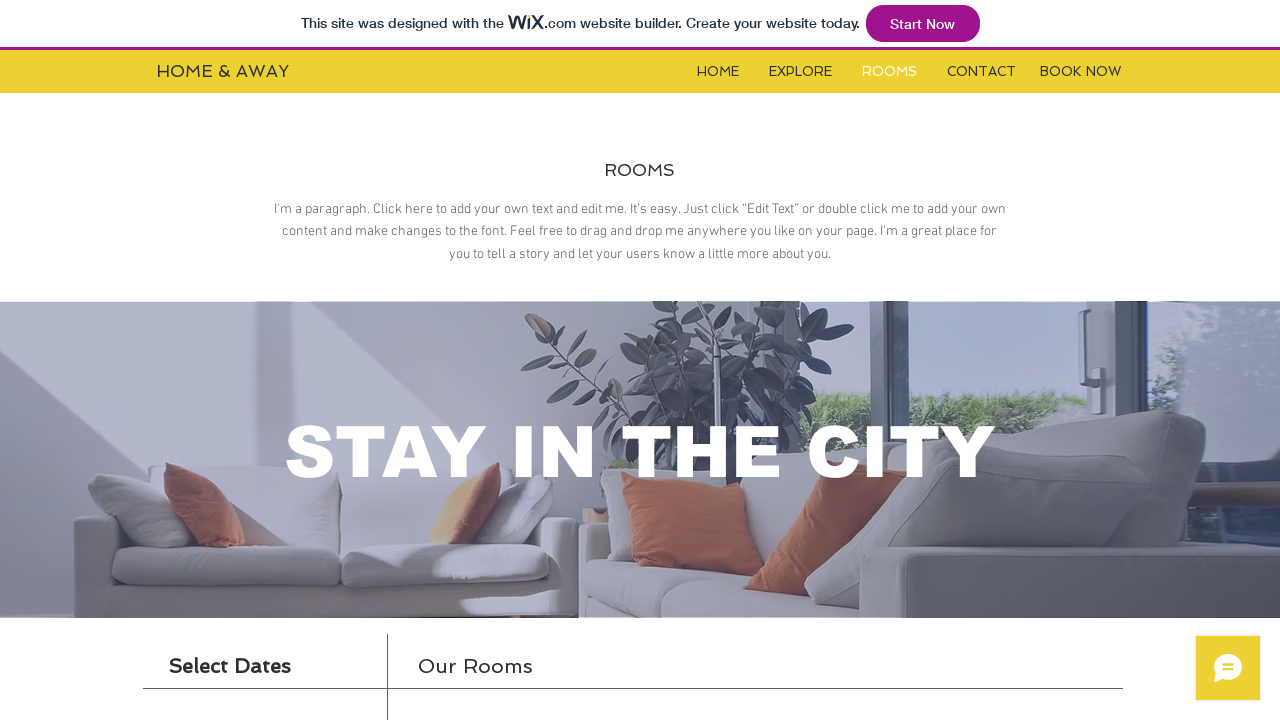

Clicked More Info button to open room details page
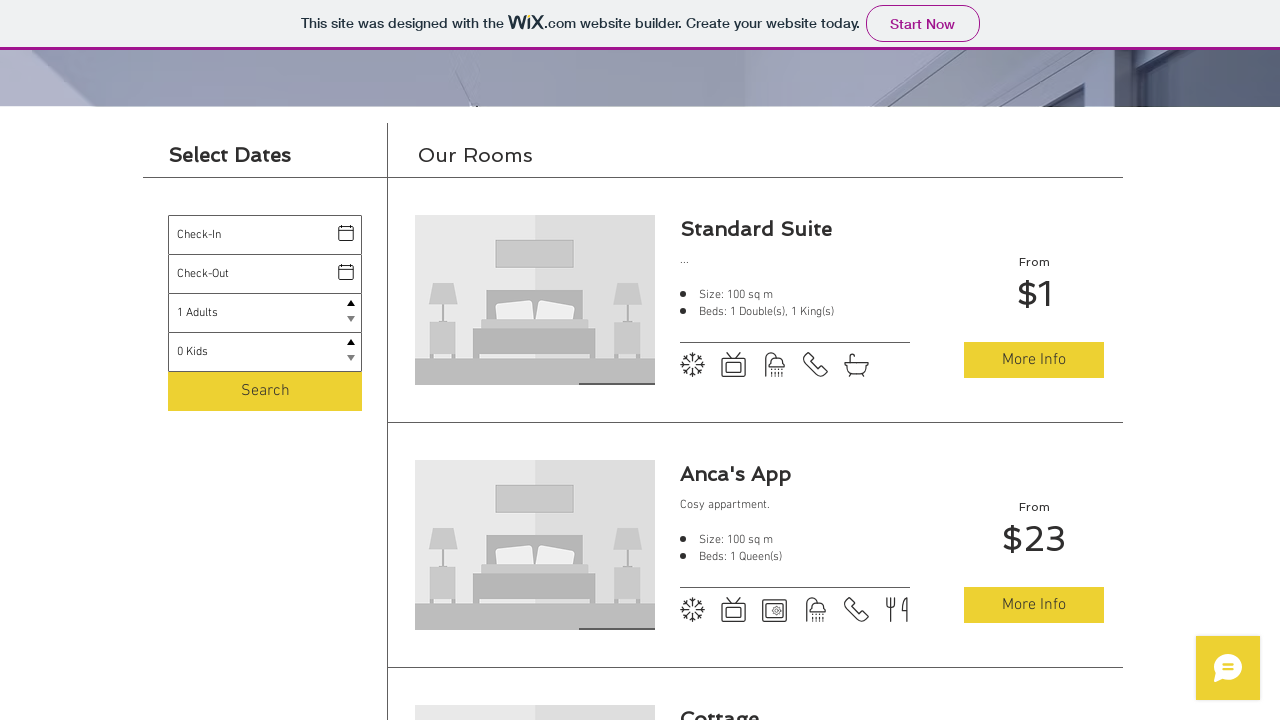

Located booking iframe again after navigation
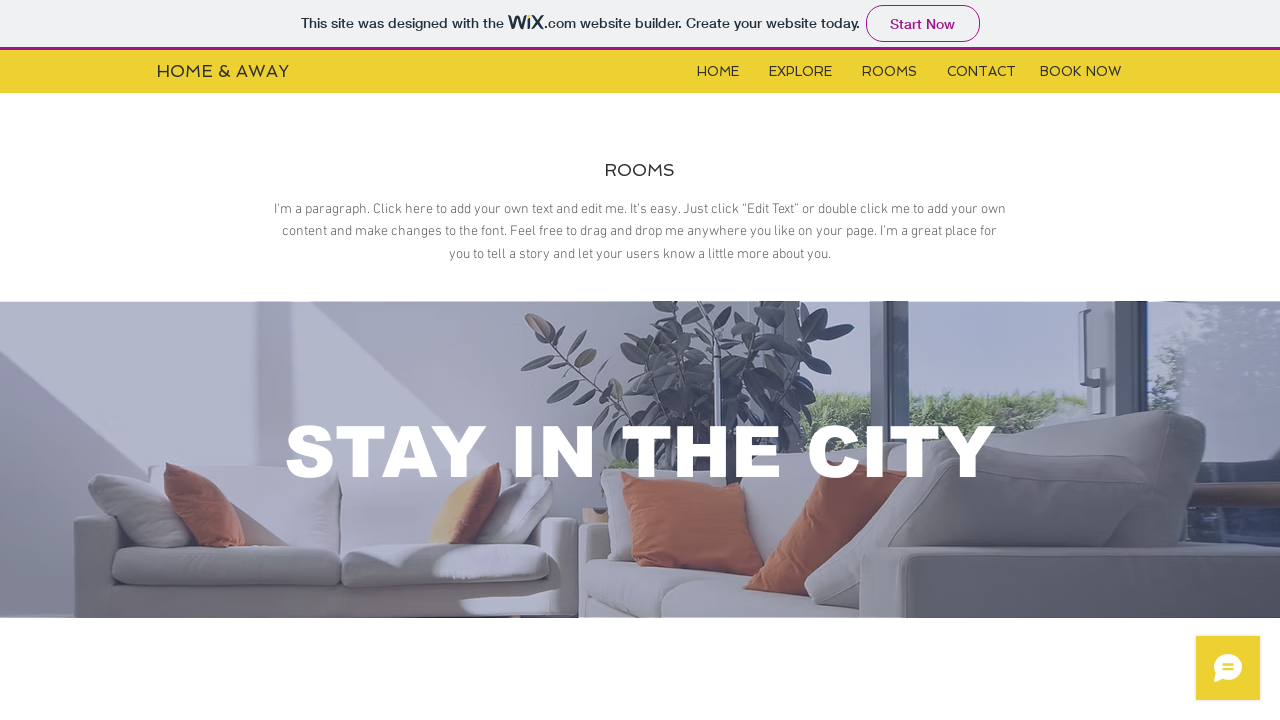

Switched back to booking iframe content
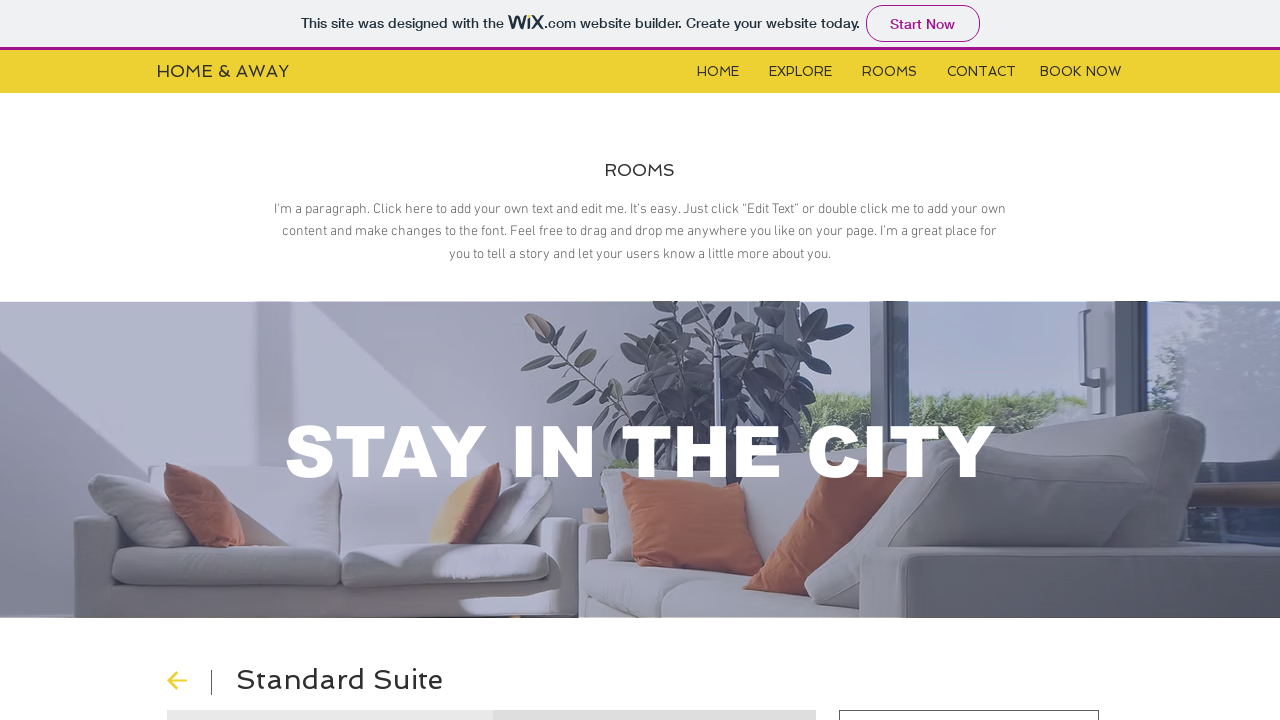

Located back button on room details page
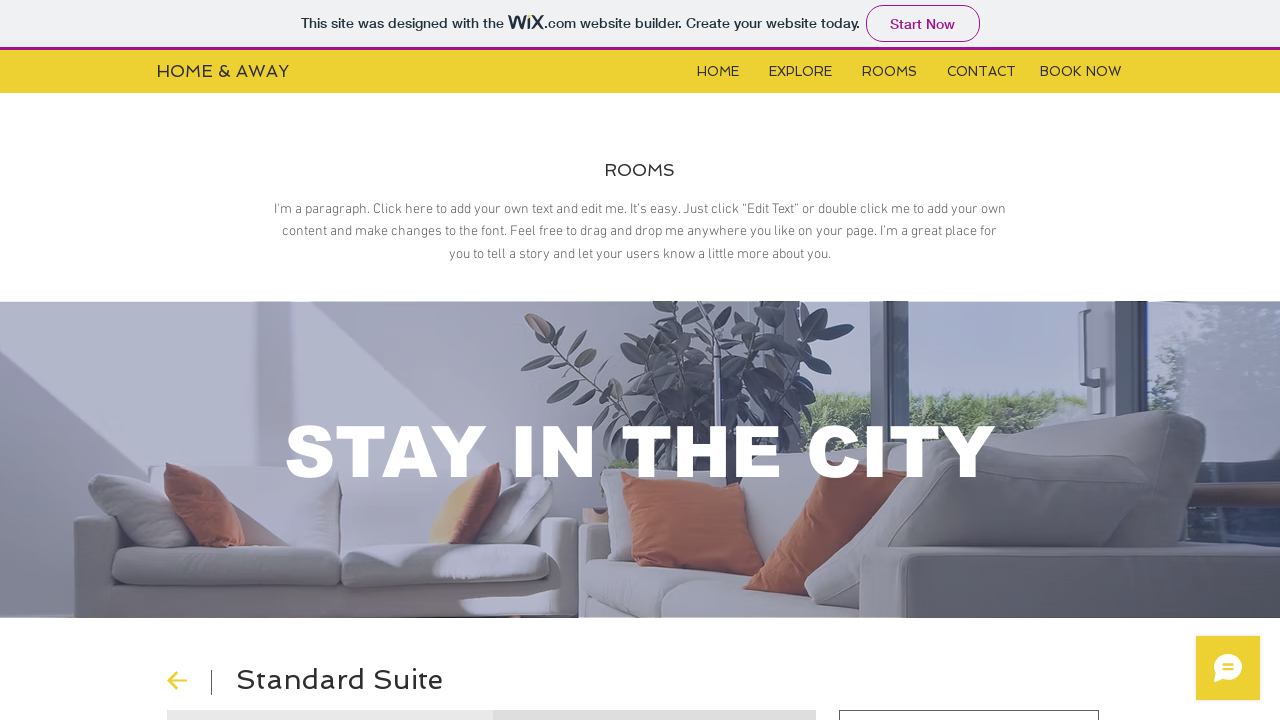

Clicked back button to navigate back to rooms listing
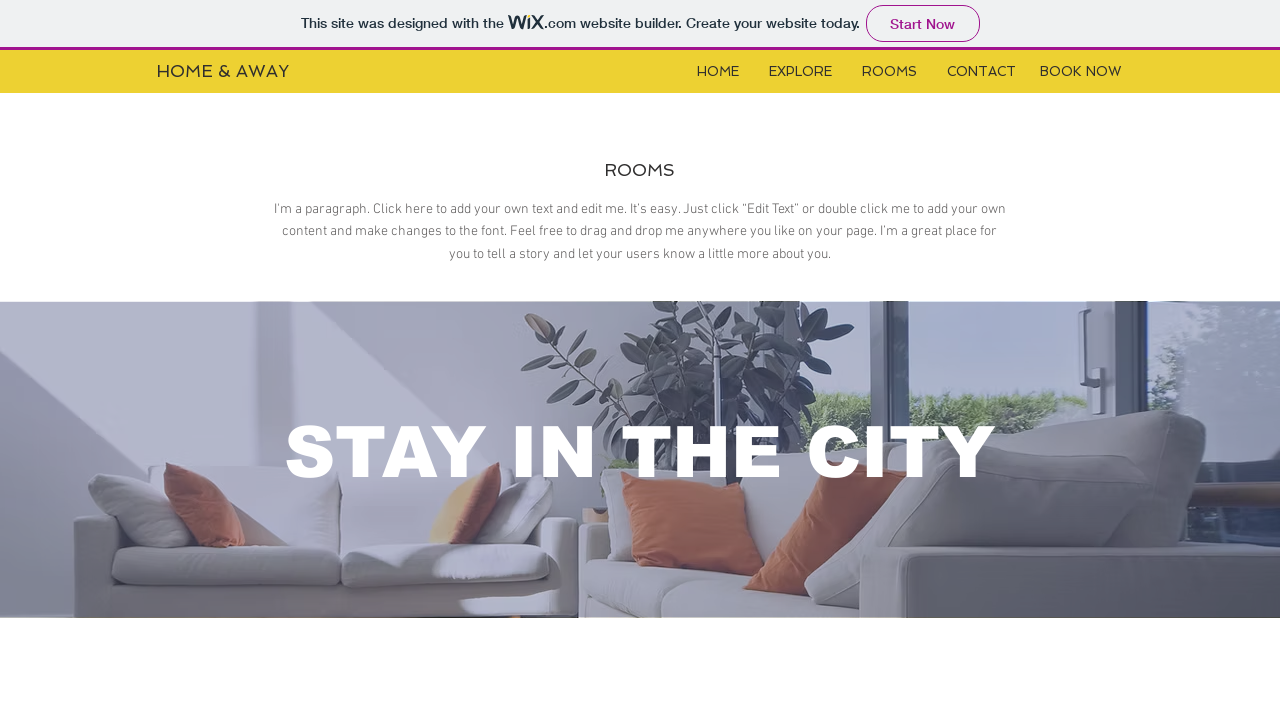

Verified navigation back to rooms listing page - back button test passed
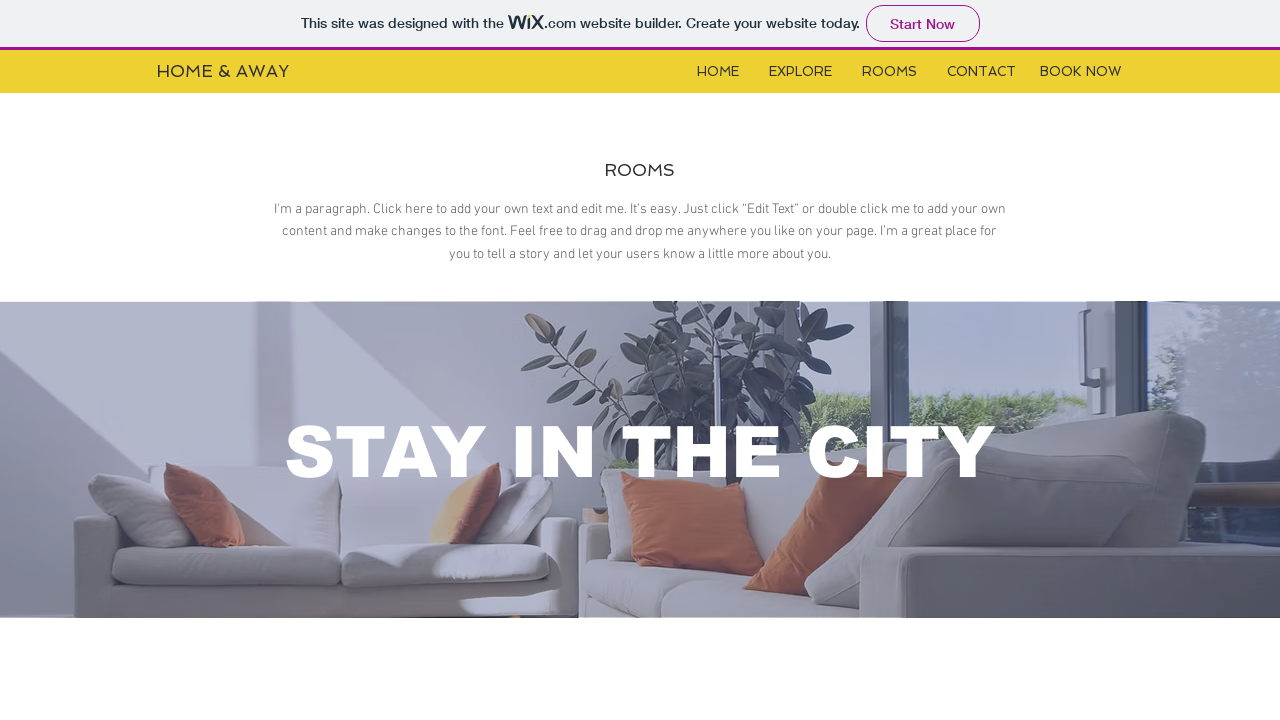

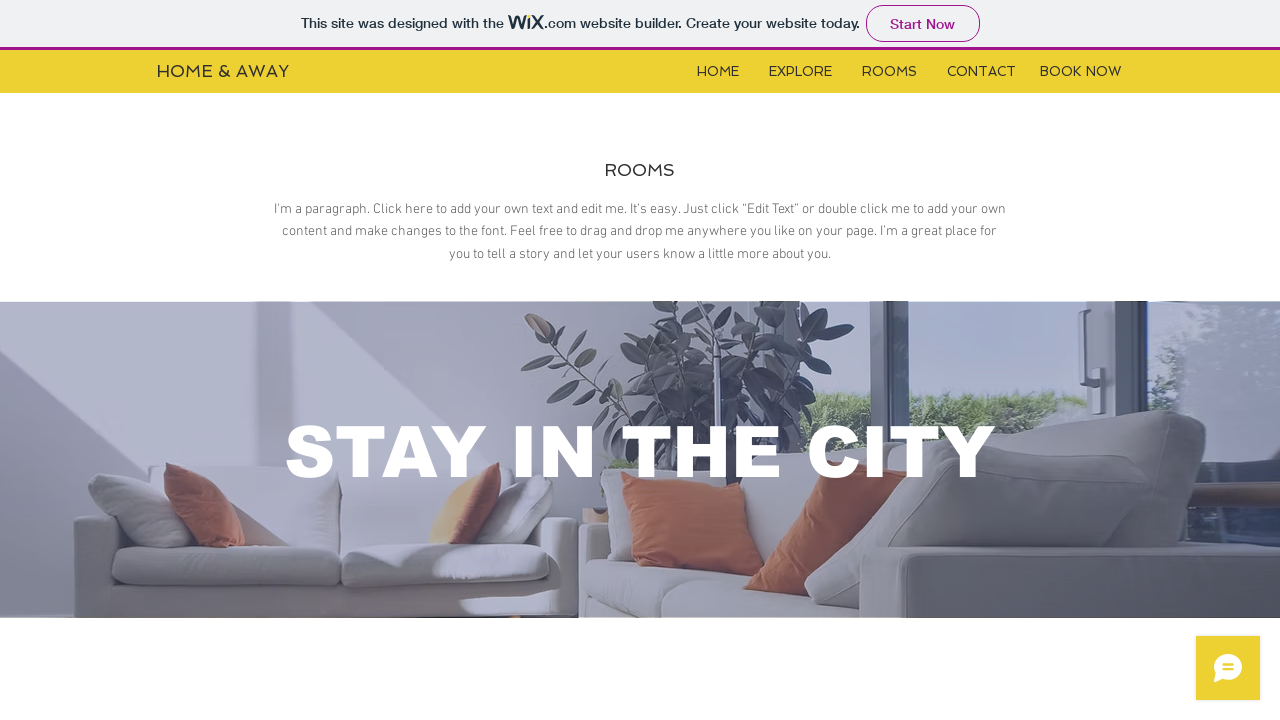